Tests user registration with minimum length username and password values

Starting URL: https://anatoly-karpovich.github.io/demo-login-form/

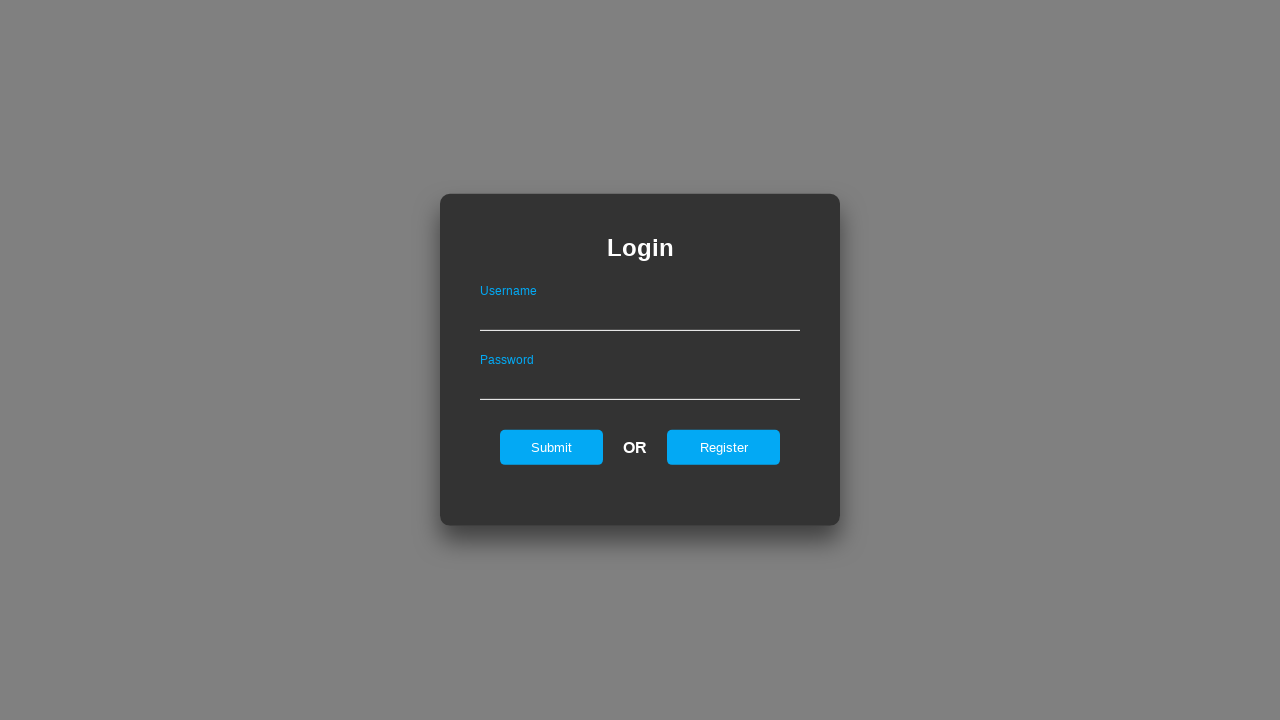

Clicked register button to show registration form at (724, 447) on #registerOnLogin
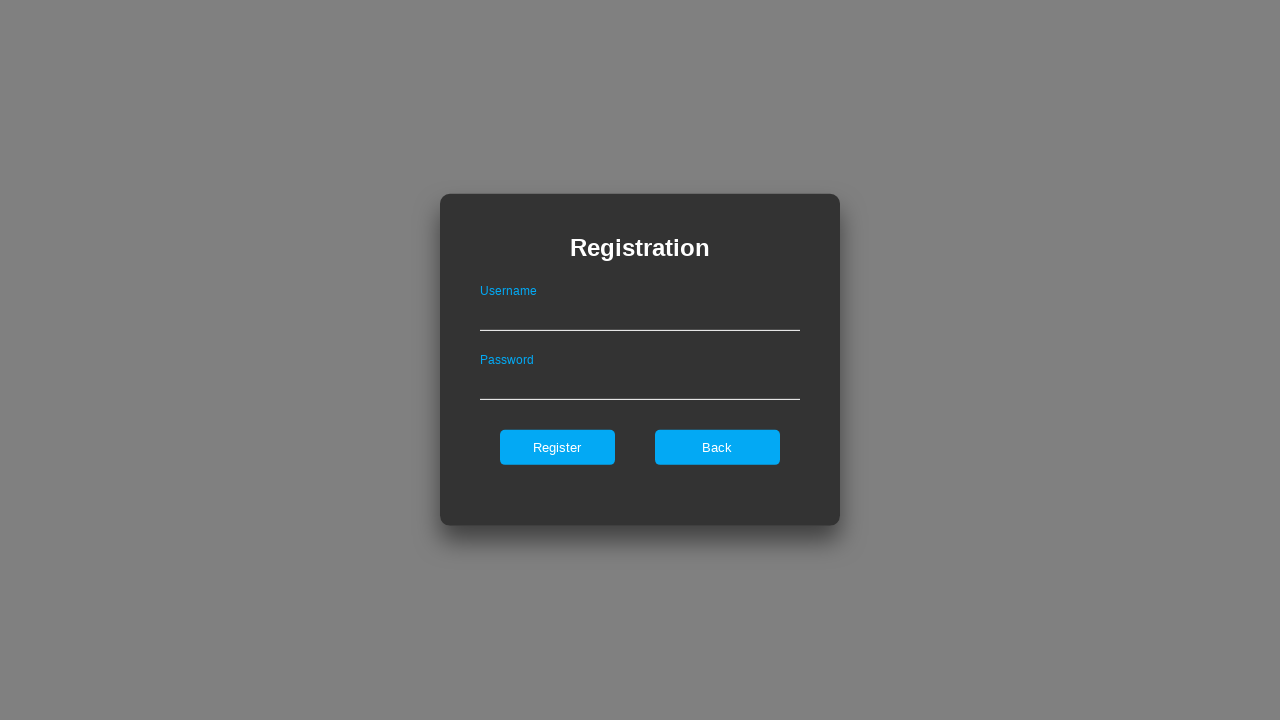

Registration form became visible
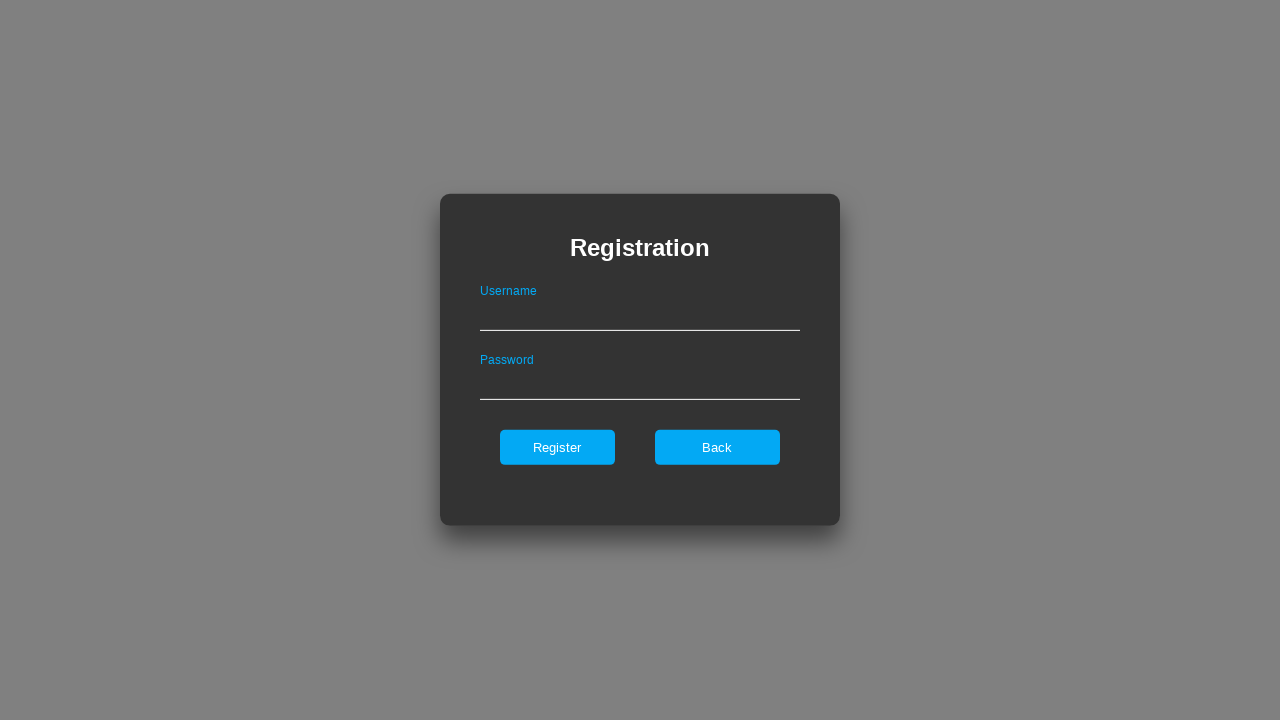

Filled username field with minimum length value 'abc' on #userNameOnRegister
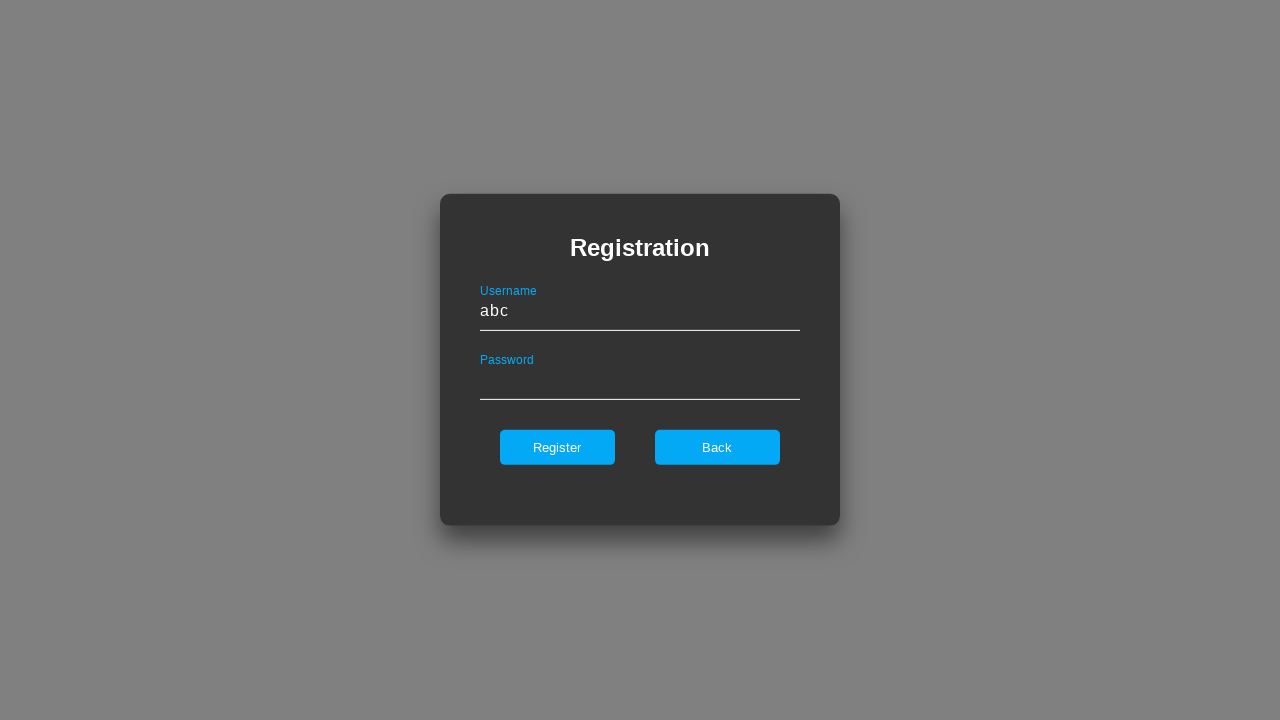

Filled password field with minimum length value 'Pass1!' on #passwordOnRegister
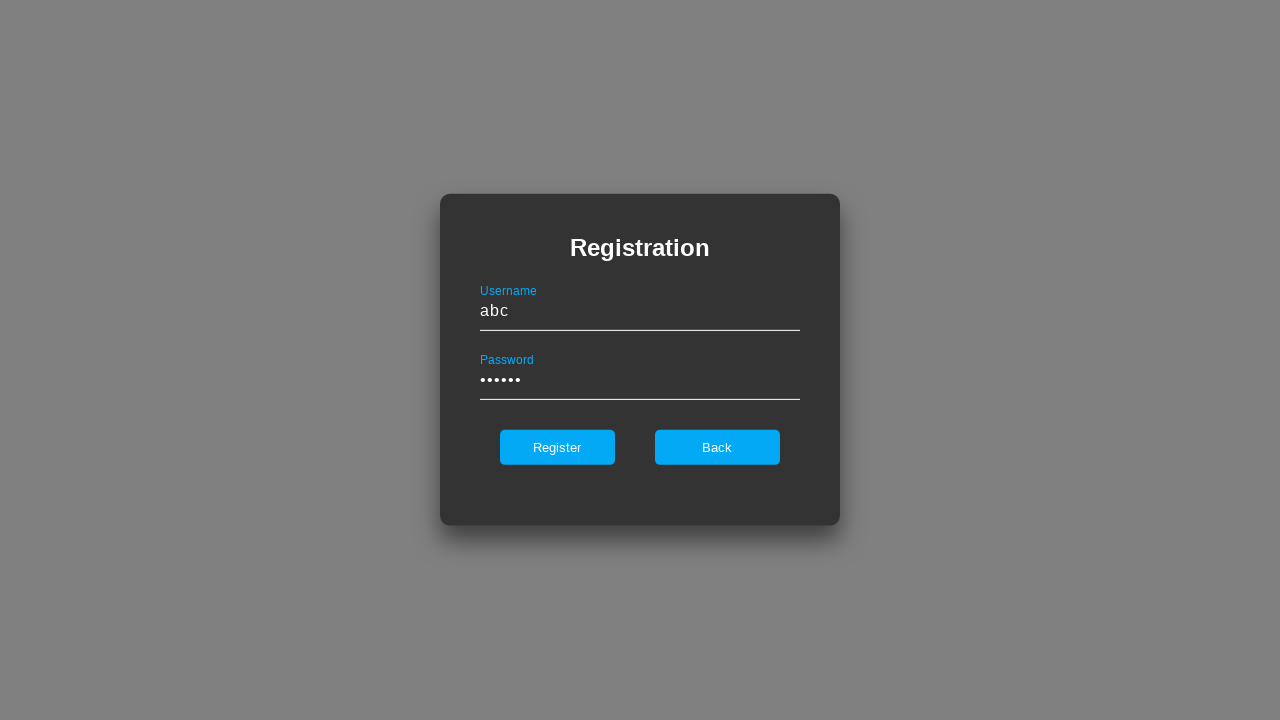

Clicked register button to submit registration at (557, 447) on #register
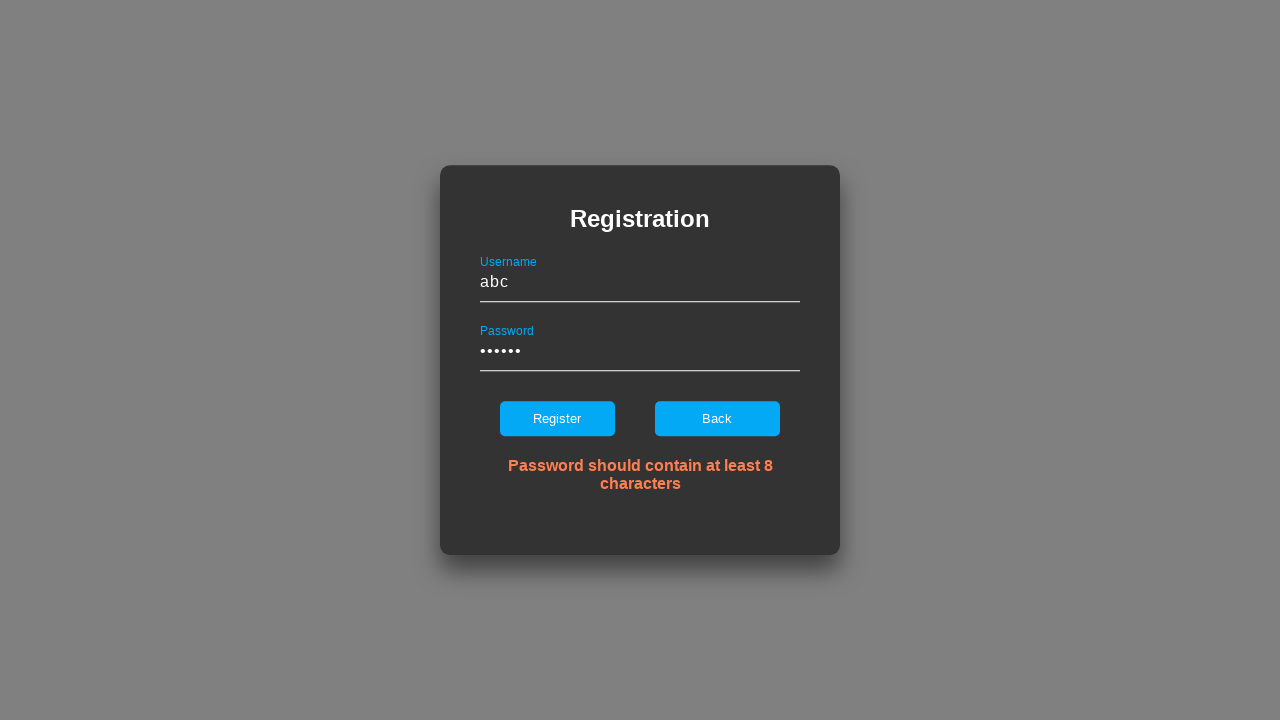

Verified success message appeared after registration
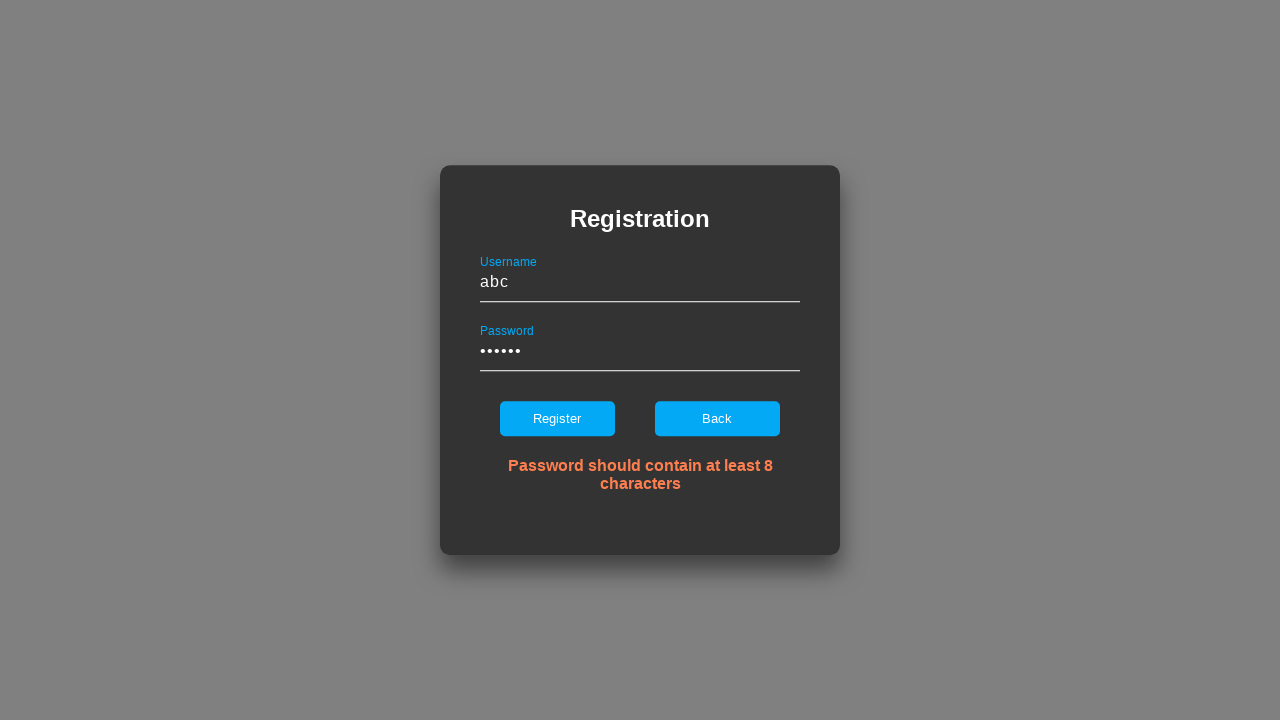

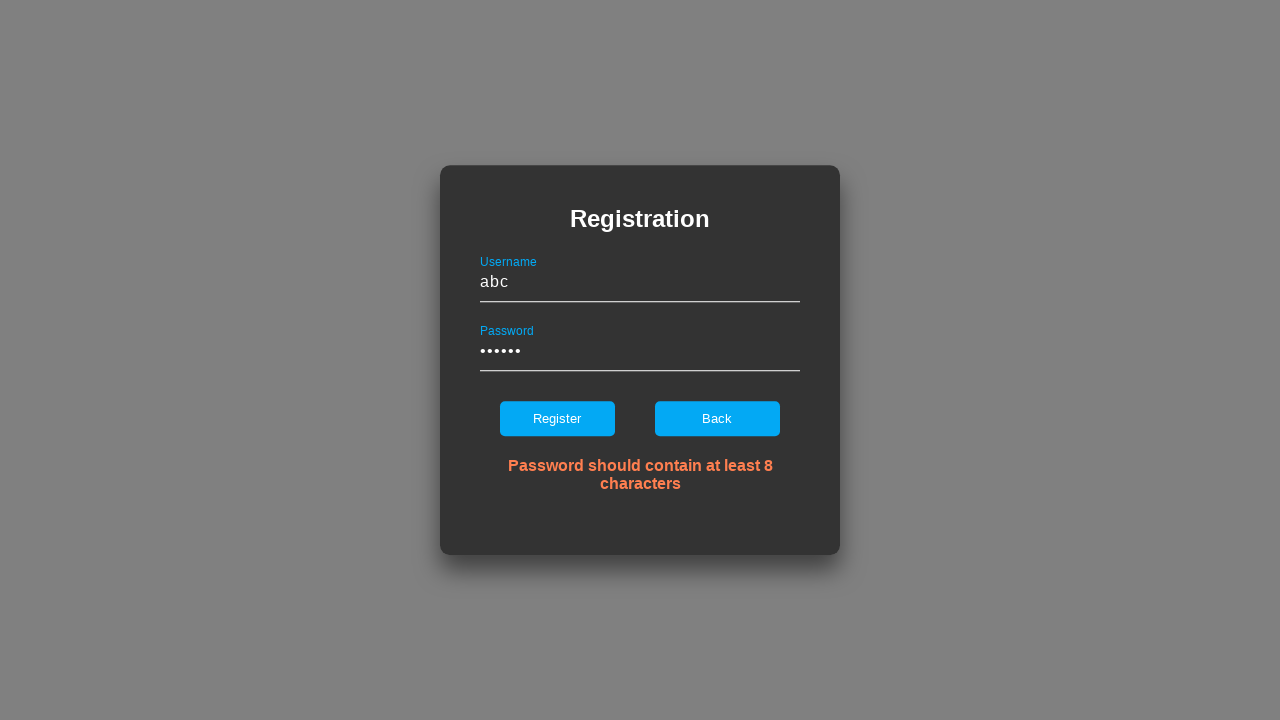